Navigates to the DataDome homepage, a bot protection service website

Starting URL: https://datadome.co/

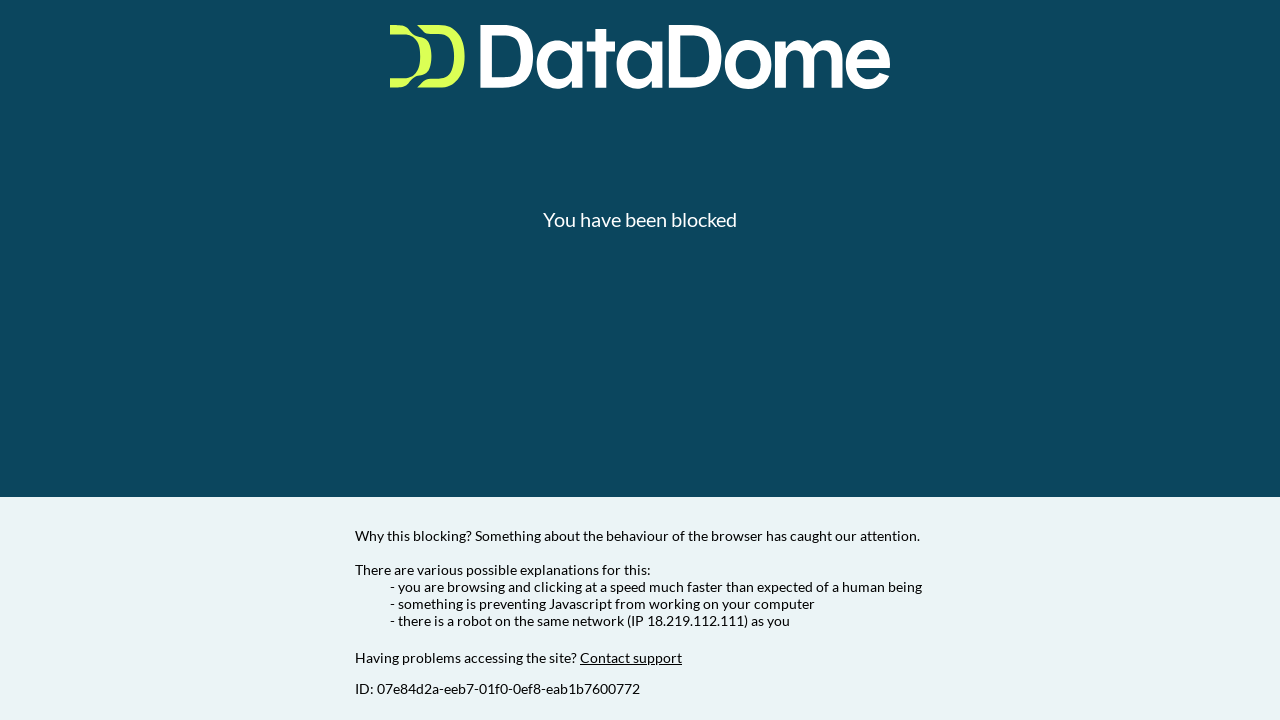

Navigated to DataDome homepage
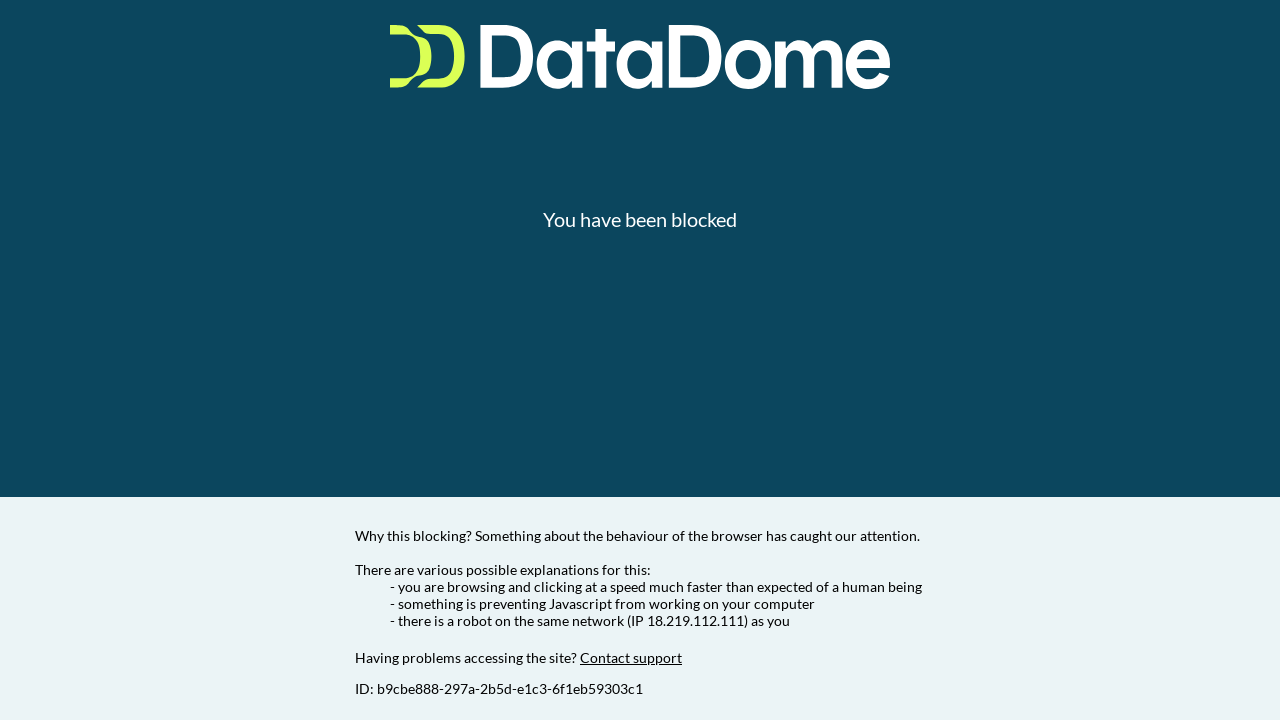

DataDome homepage loaded (domcontentloaded state reached)
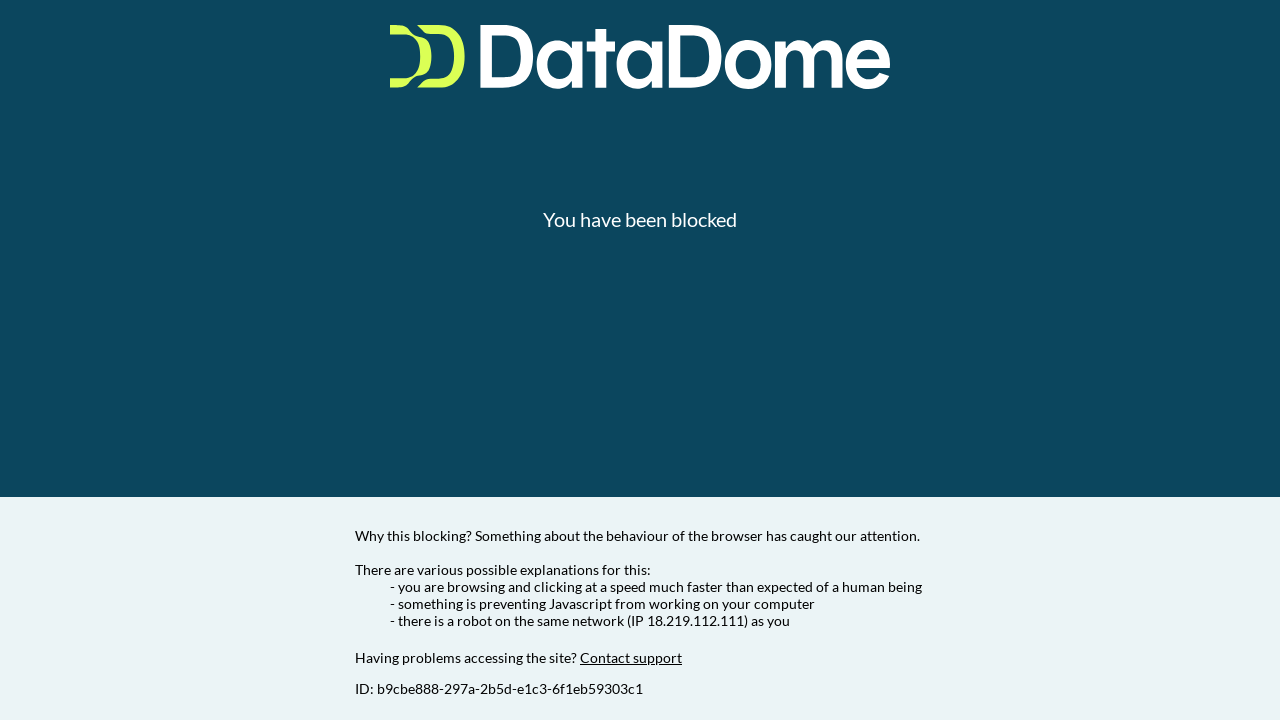

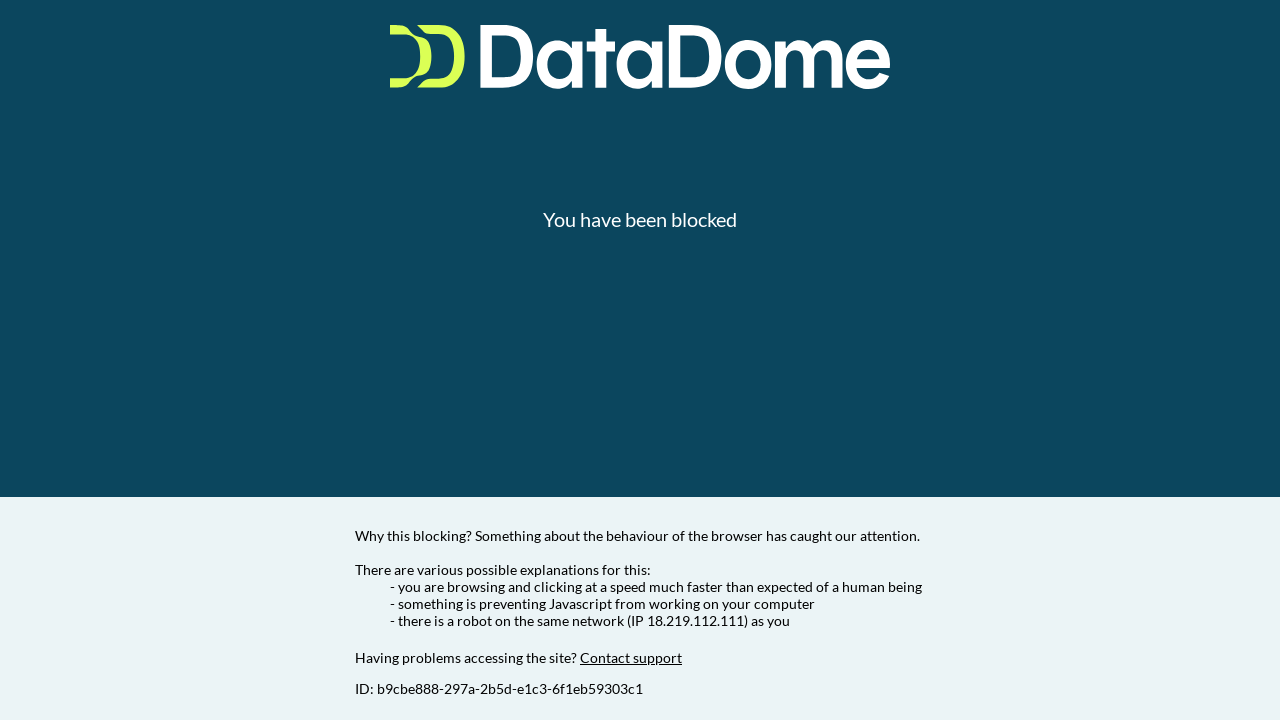